Tests search functionality on Playwright docs by clicking search button, entering a query, and clicking on a search result

Starting URL: https://playwright.dev/

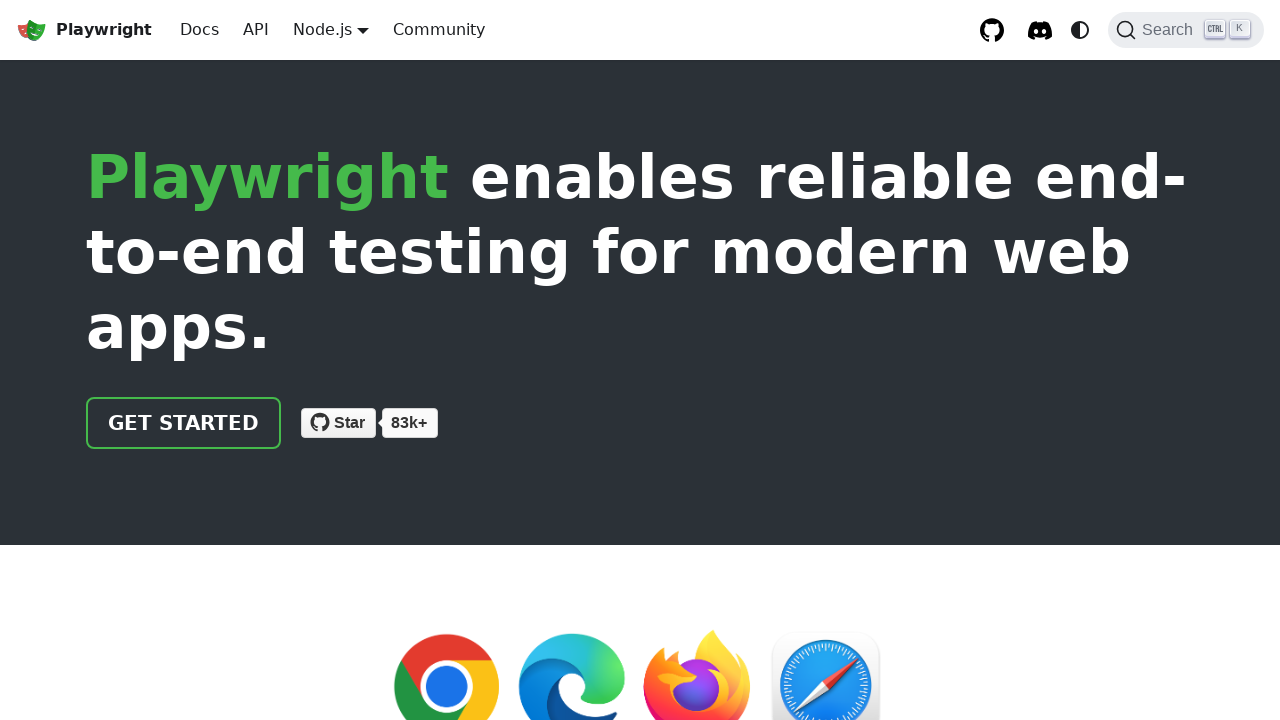

Clicked search button (Ctrl+K) at (1186, 30) on internal:role=button[name="Search (Ctrl+K)"i]
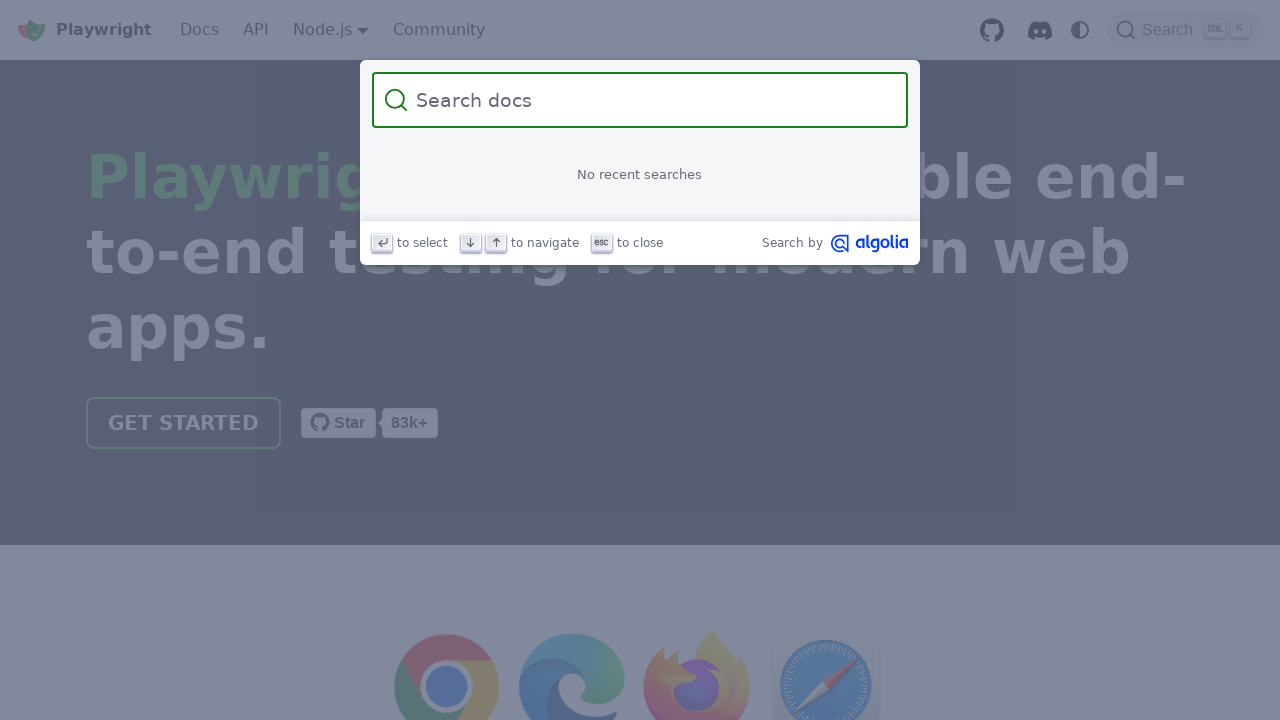

Filled search box with query 'locator' on internal:role=searchbox[name="Search"i]
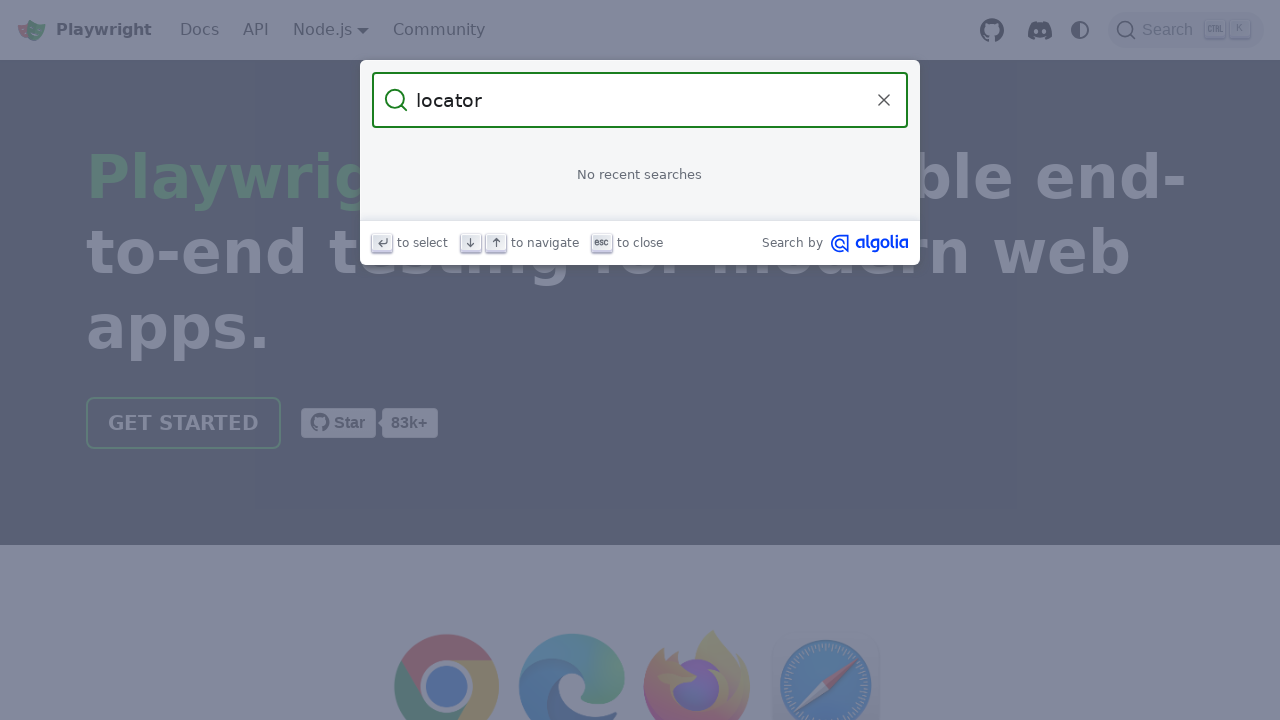

Clicked on 'Locators' search result link at (640, 196) on internal:role=link[name="Locators"s]
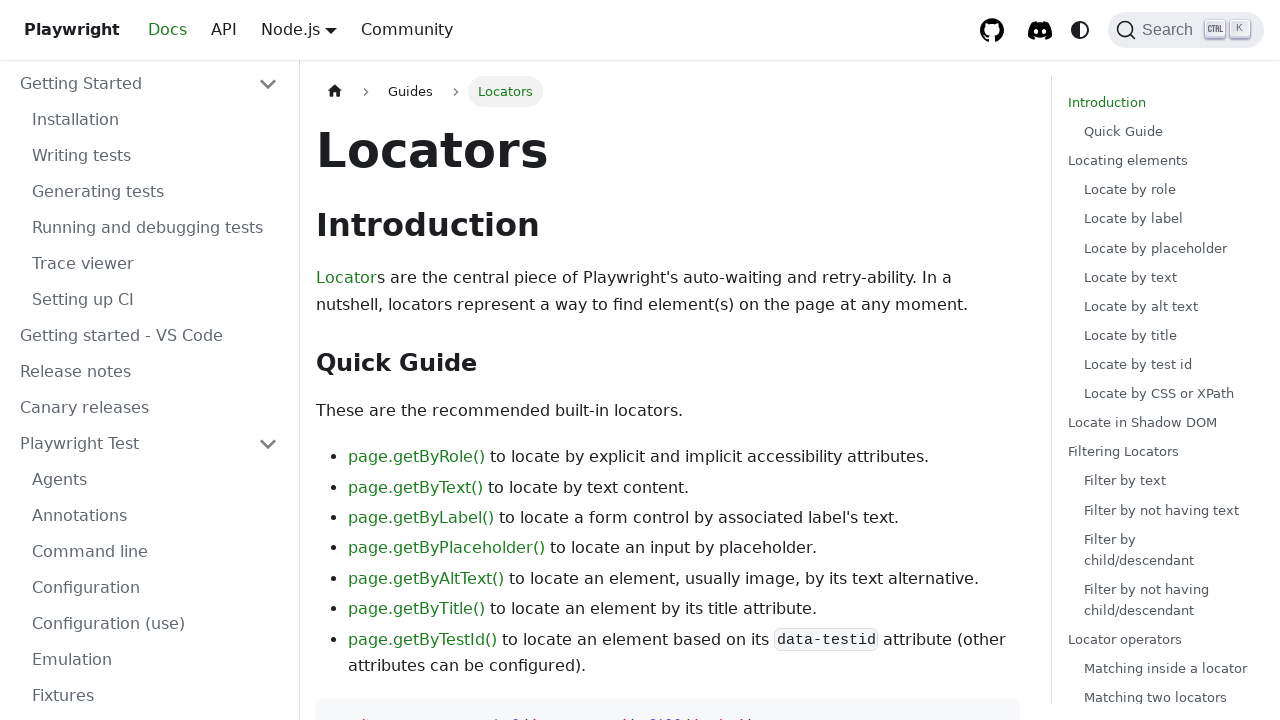

Waited for page to reach networkidle state
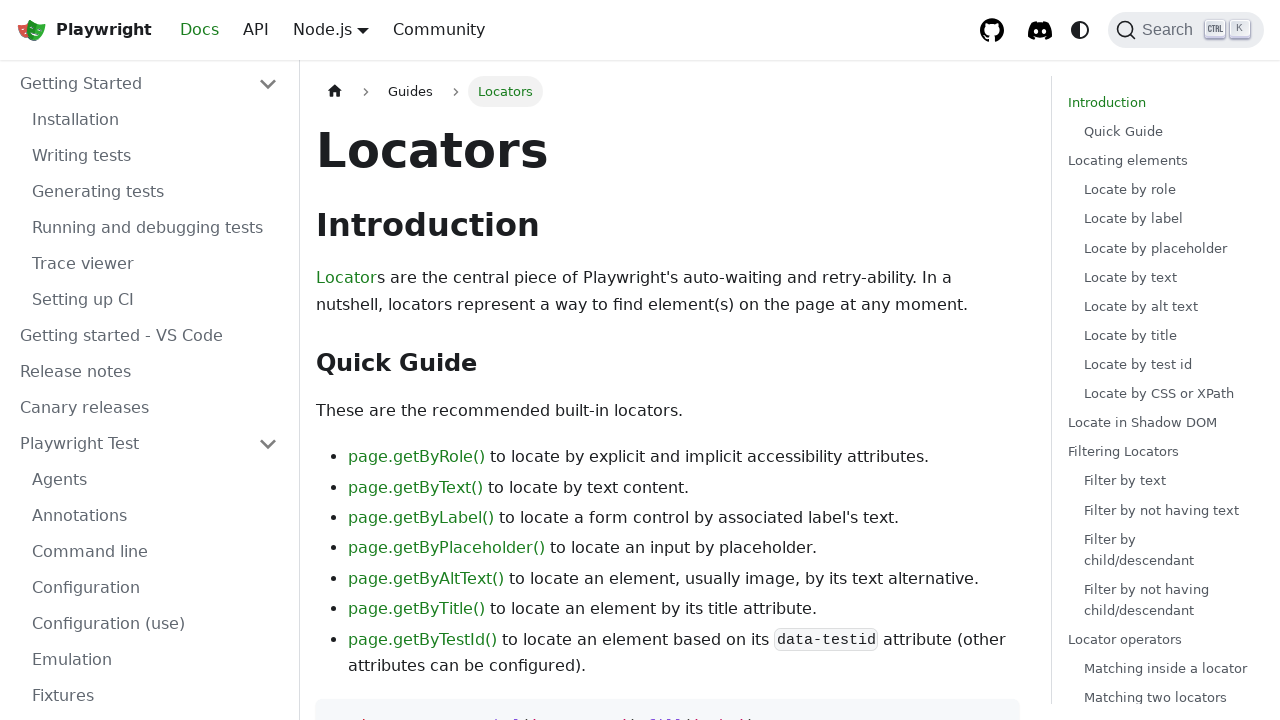

Verified URL contains 'locator'
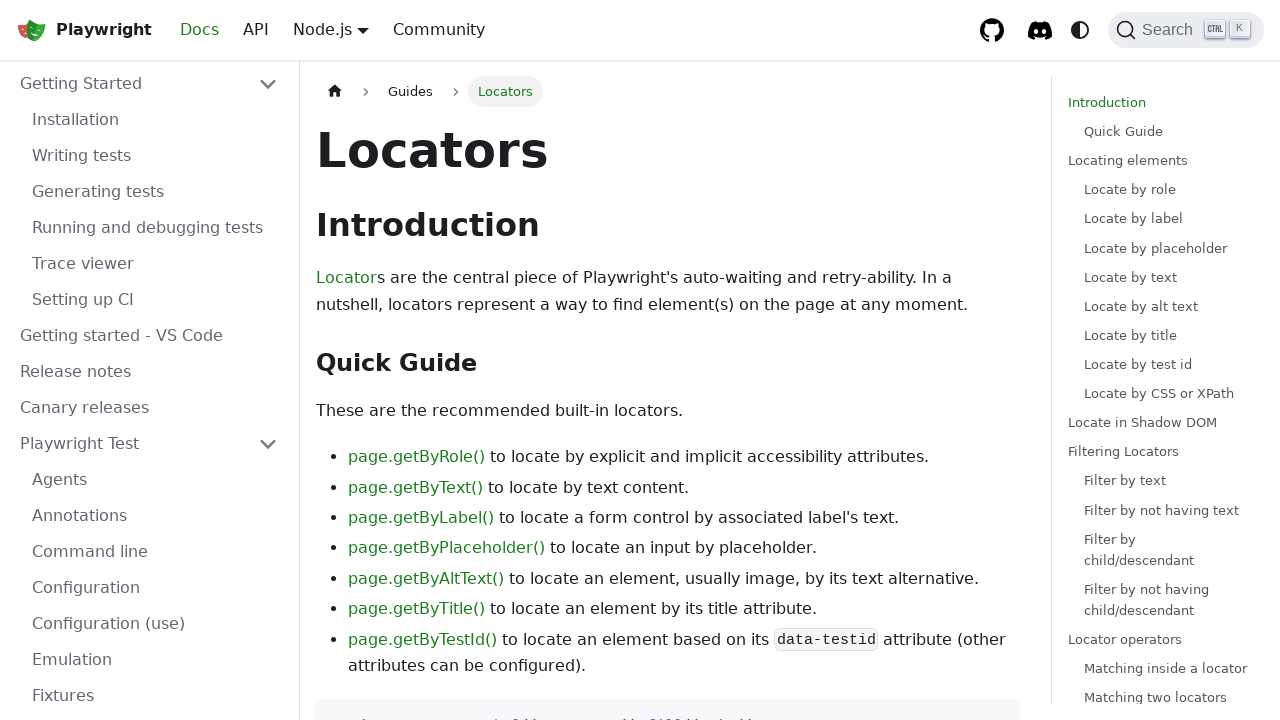

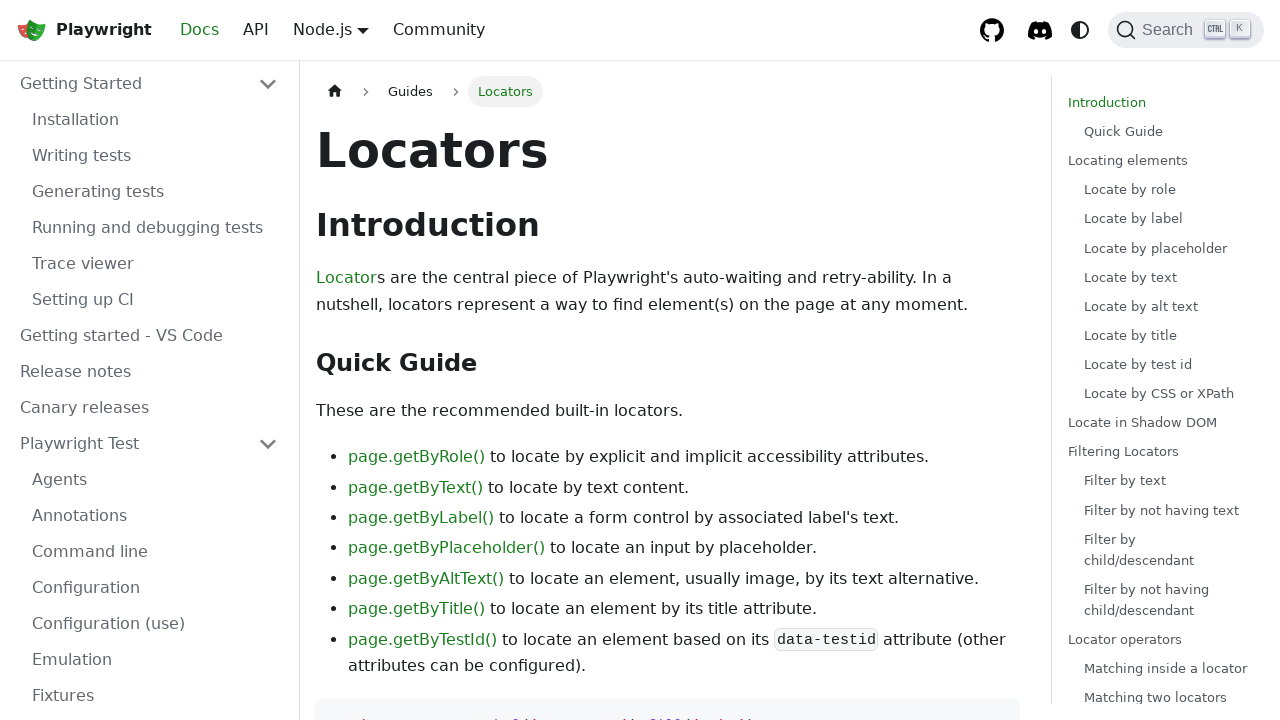